Tests checkbox functionality by navigating to an automation practice page and clicking on a checkbox element

Starting URL: https://rahulshettyacademy.com/AutomationPractice/

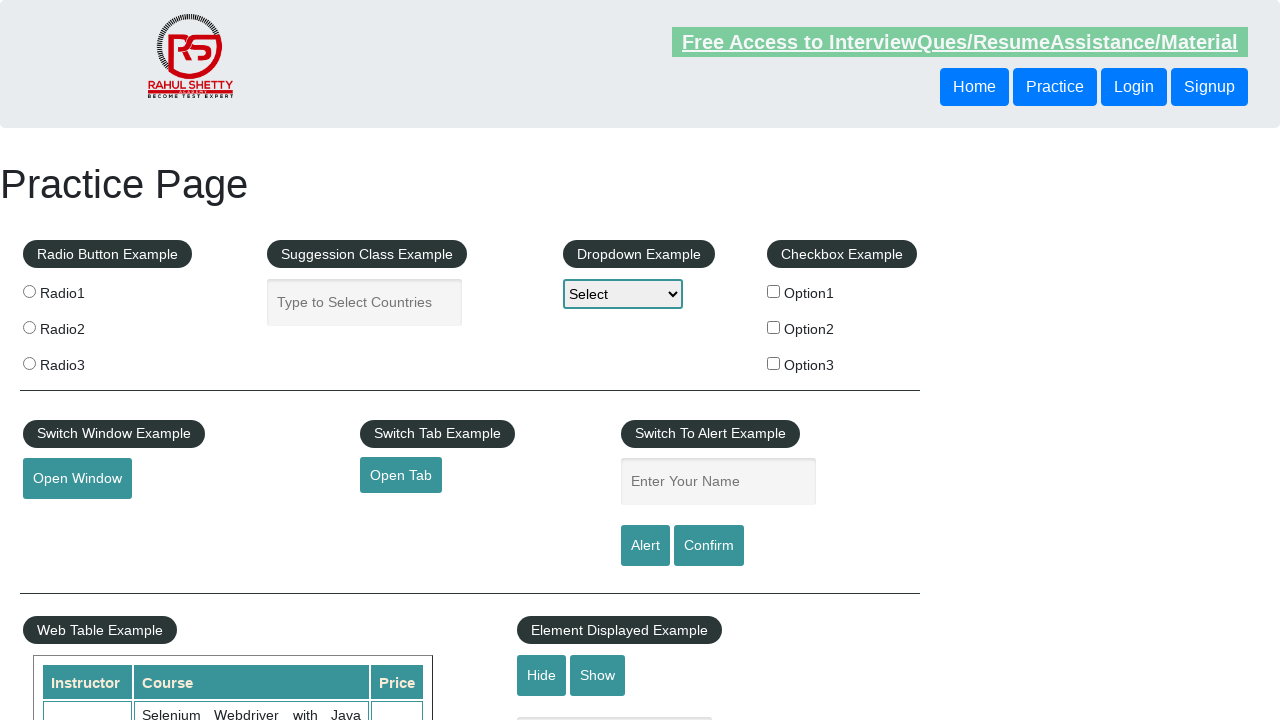

Waited for first checkbox element to load
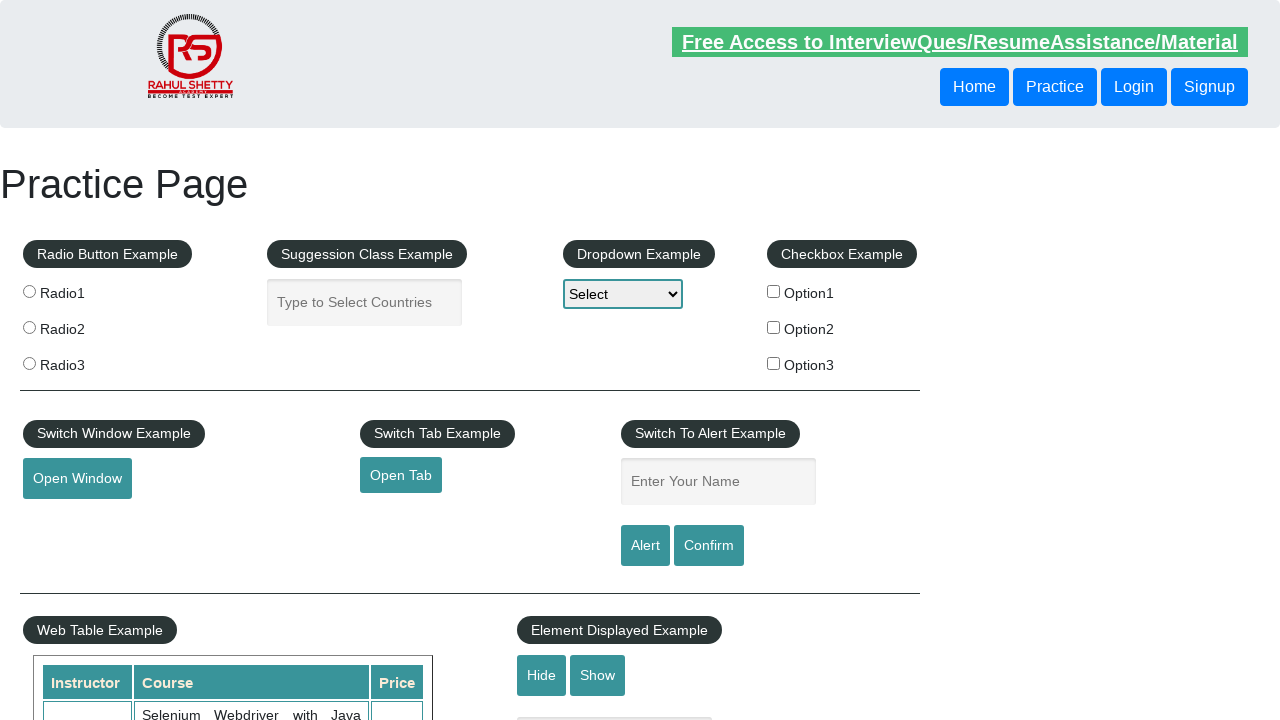

Clicked on the first checkbox element at (774, 291) on #checkBoxOption1
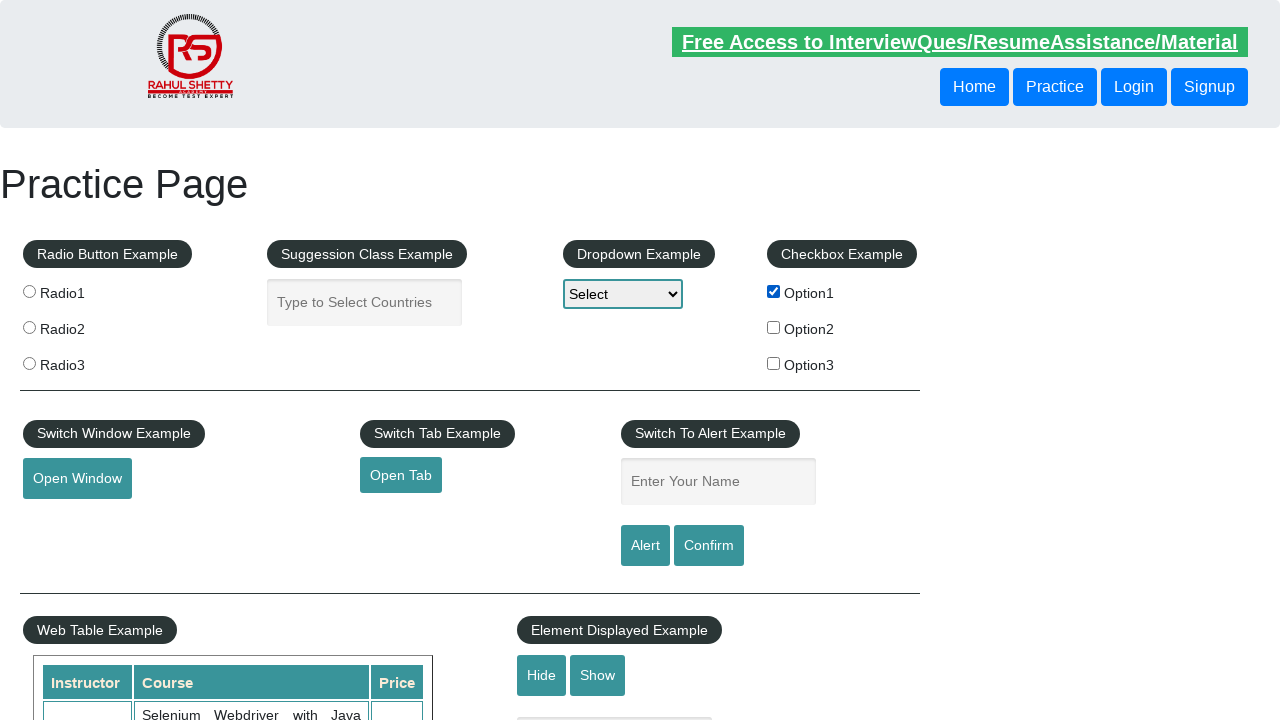

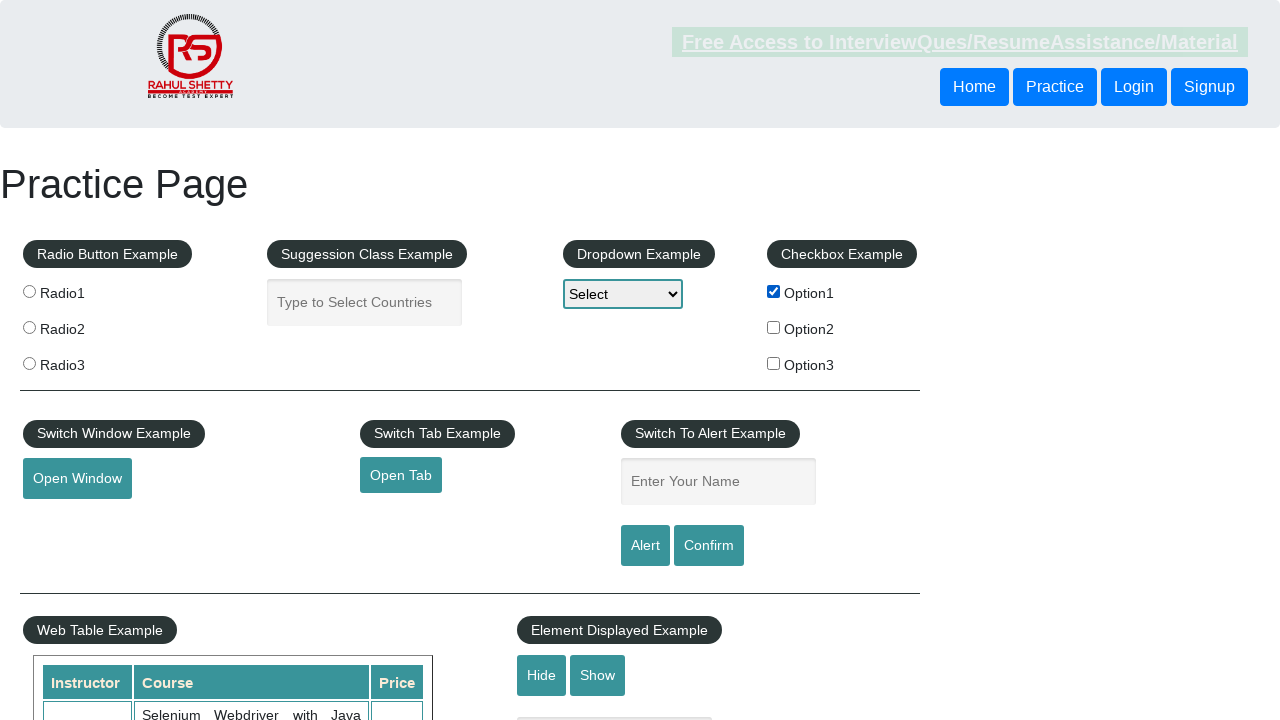